Tests adding a product to cart by clicking on a product's add to cart button, then viewing the cart and verifying the product name

Starting URL: https://automationexercise.com/

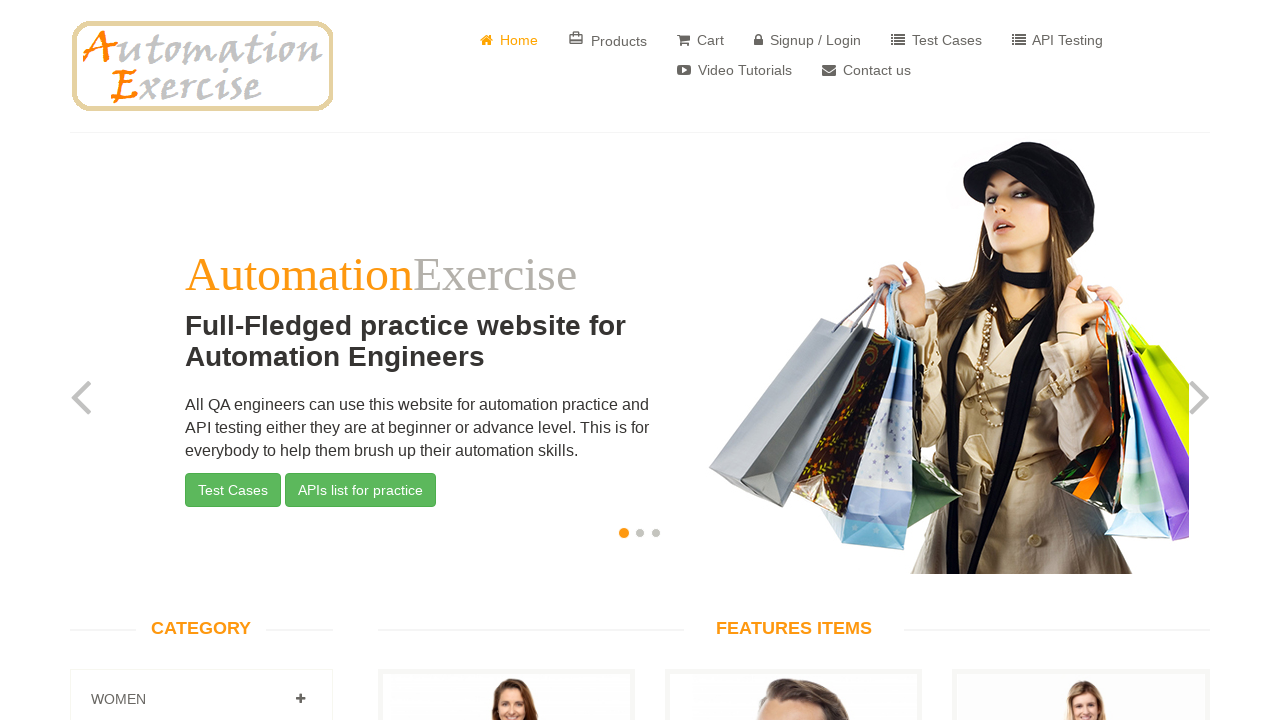

Clicked 'Add to Cart' button for Sleeveless Dress product at (1081, 361) on xpath=//div[contains(@class,'productinfo')][.//p[contains(text(),'Sleeveless Dre
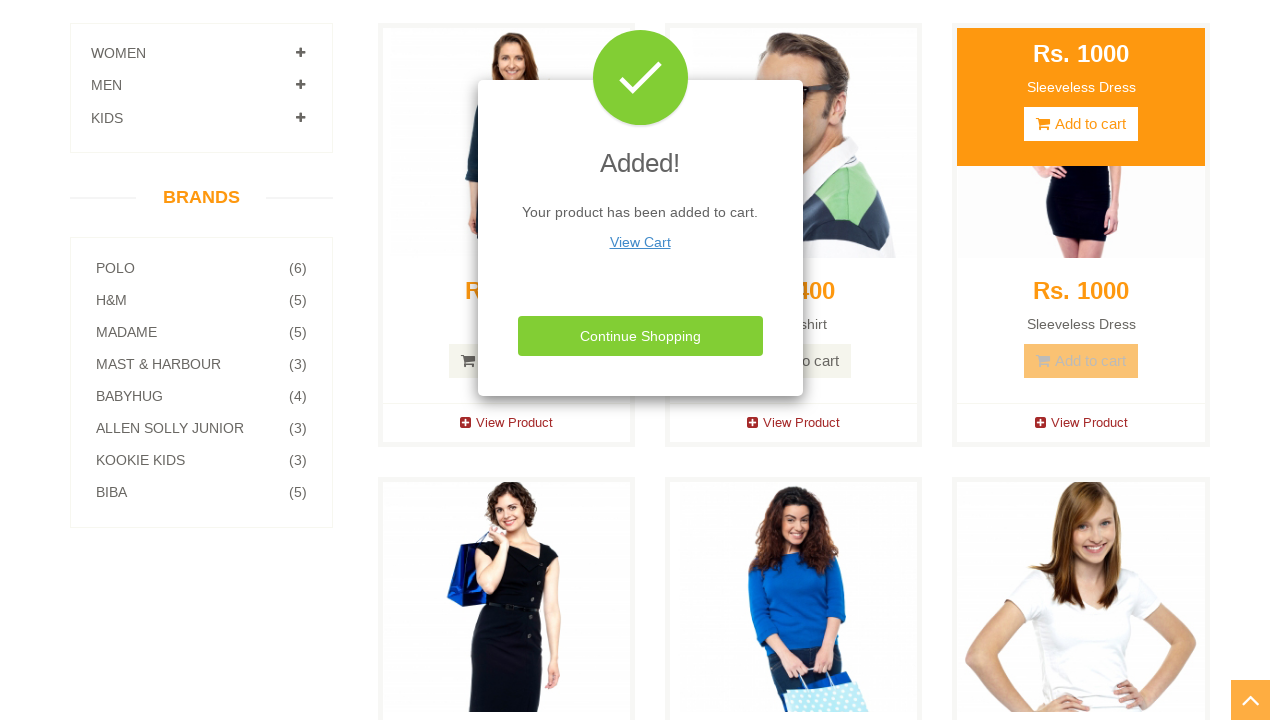

Add to cart modal appeared with View Cart button
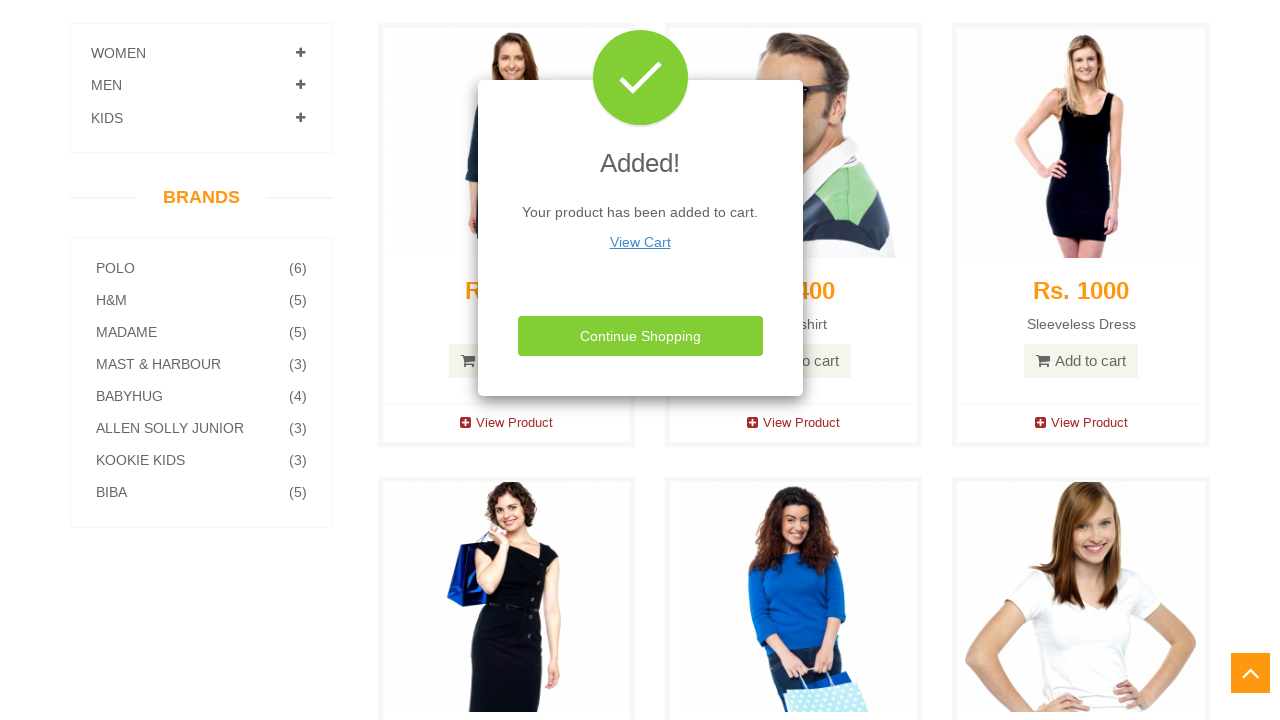

Clicked 'View Cart' button to navigate to shopping cart at (640, 242) on text=View Cart
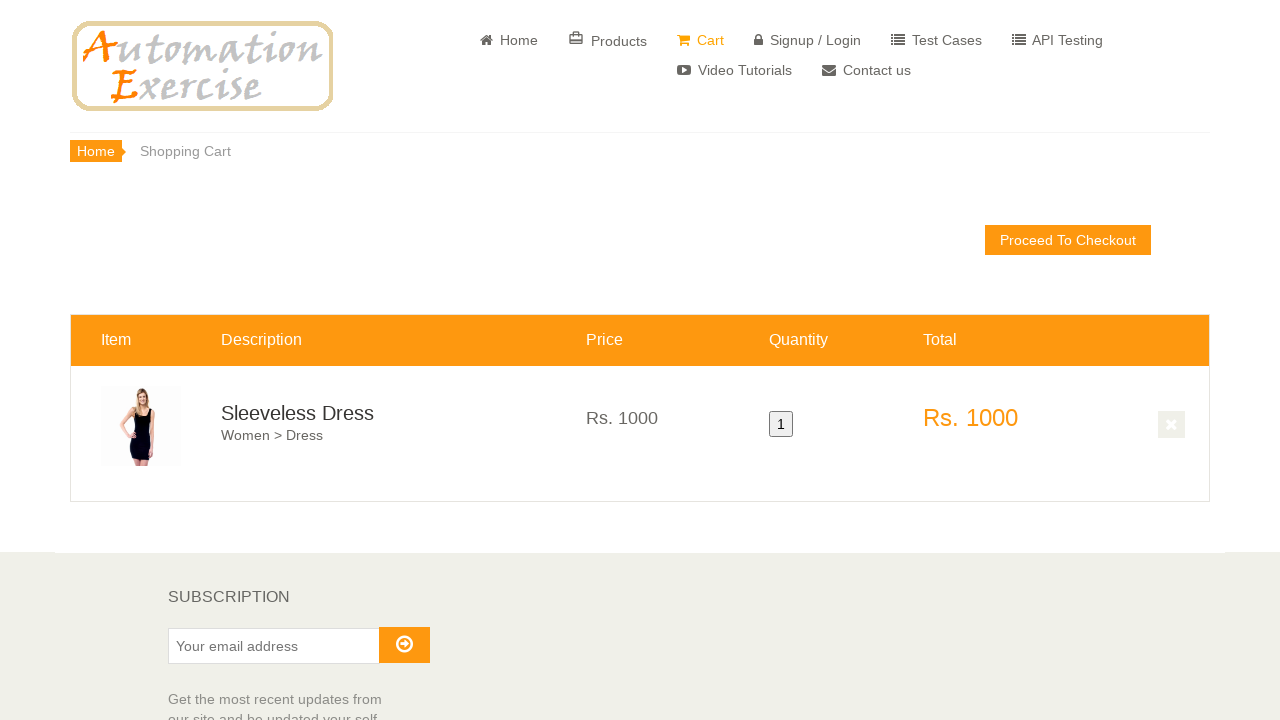

Cart page loaded and product description element is visible
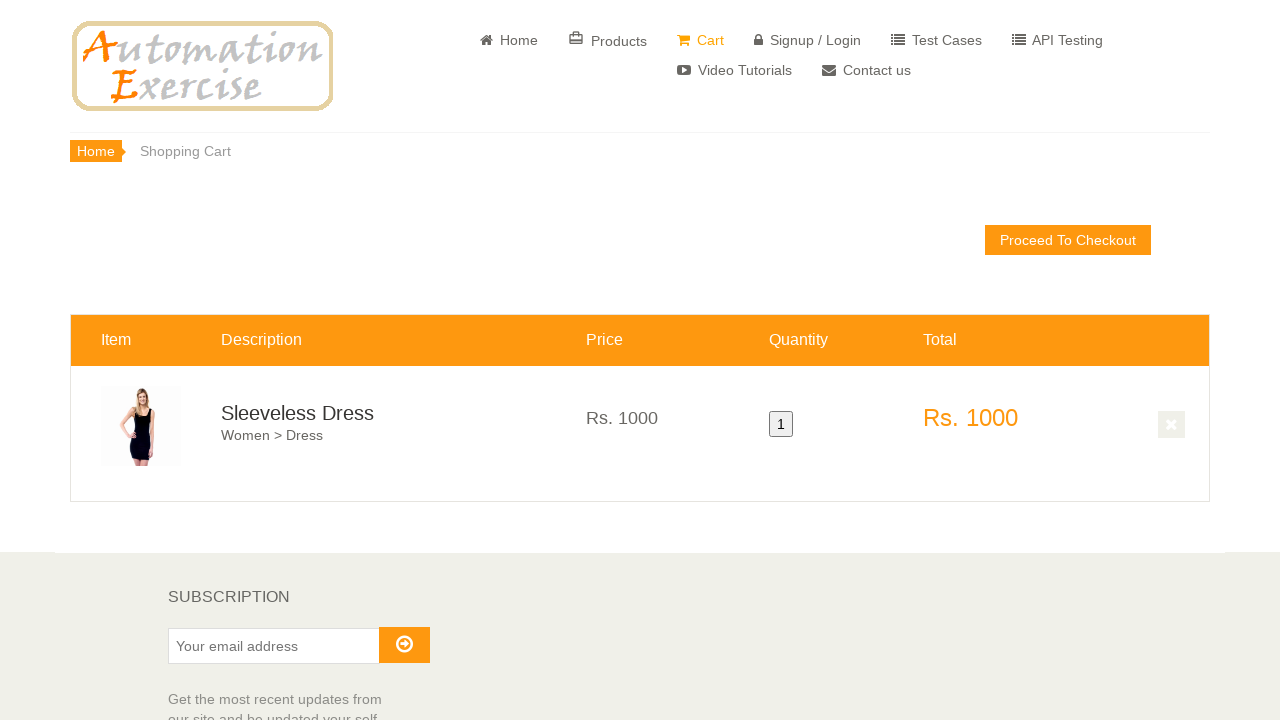

Verified that 'Sleeveless Dress' product is correctly displayed in the shopping cart
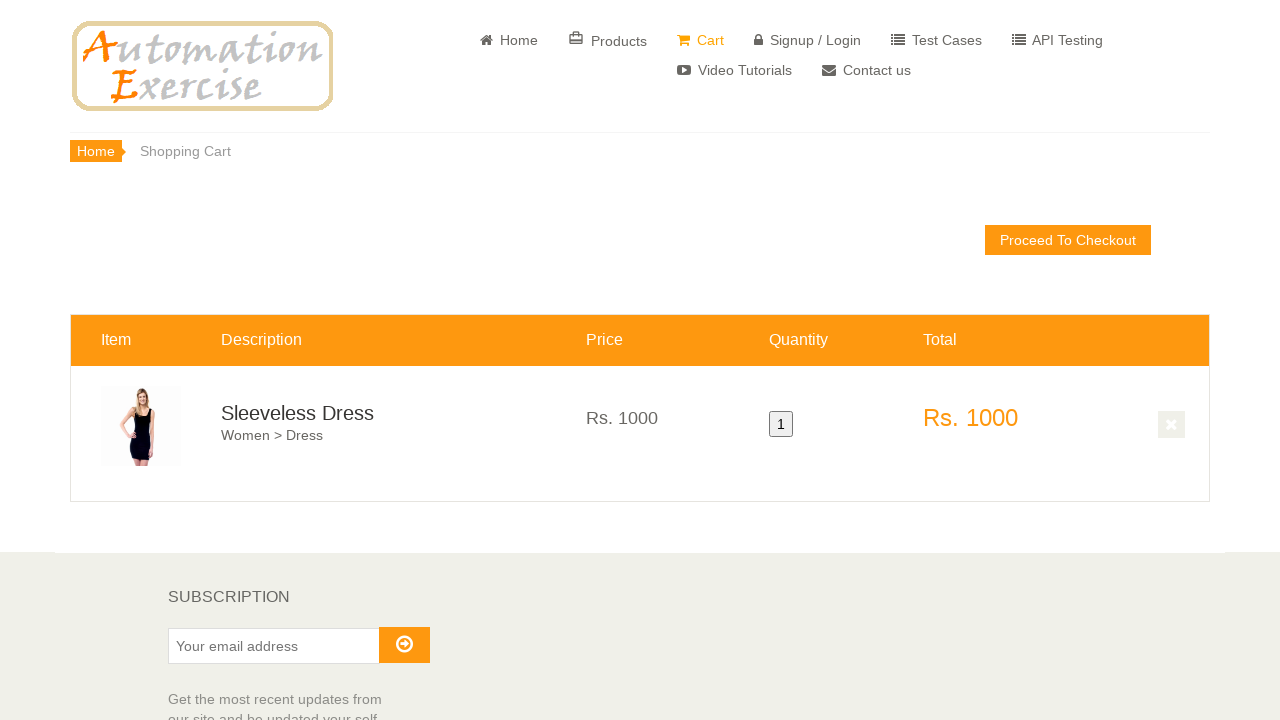

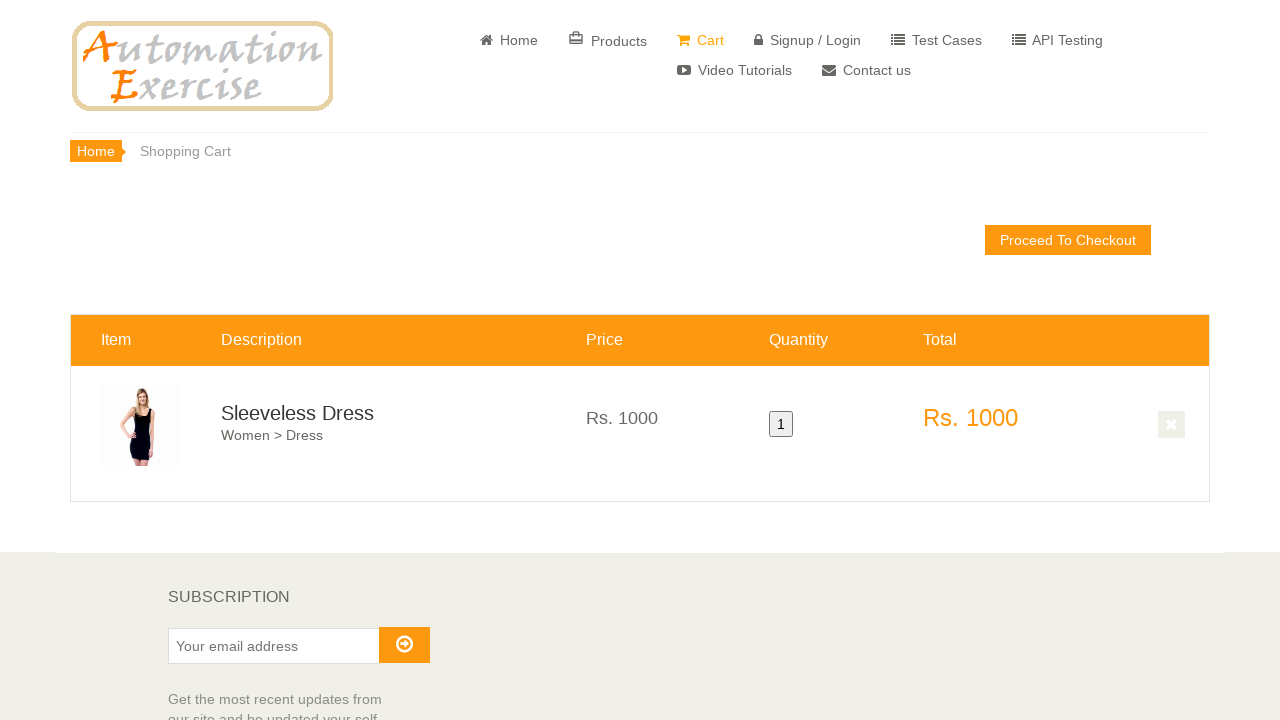